Tests dynamic form controls by clicking Remove button to hide a checkbox, then clicking Enable button to enable a text input field.

Starting URL: https://the-internet.herokuapp.com/dynamic_controls

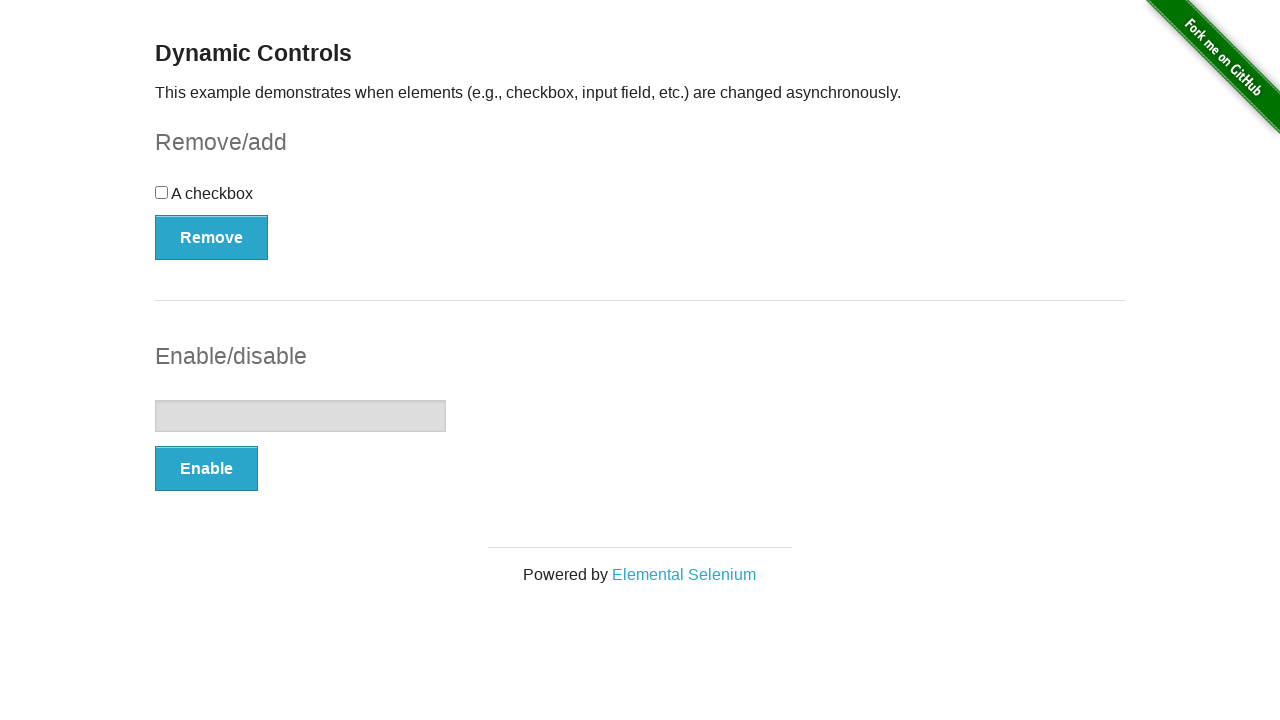

Located Remove button
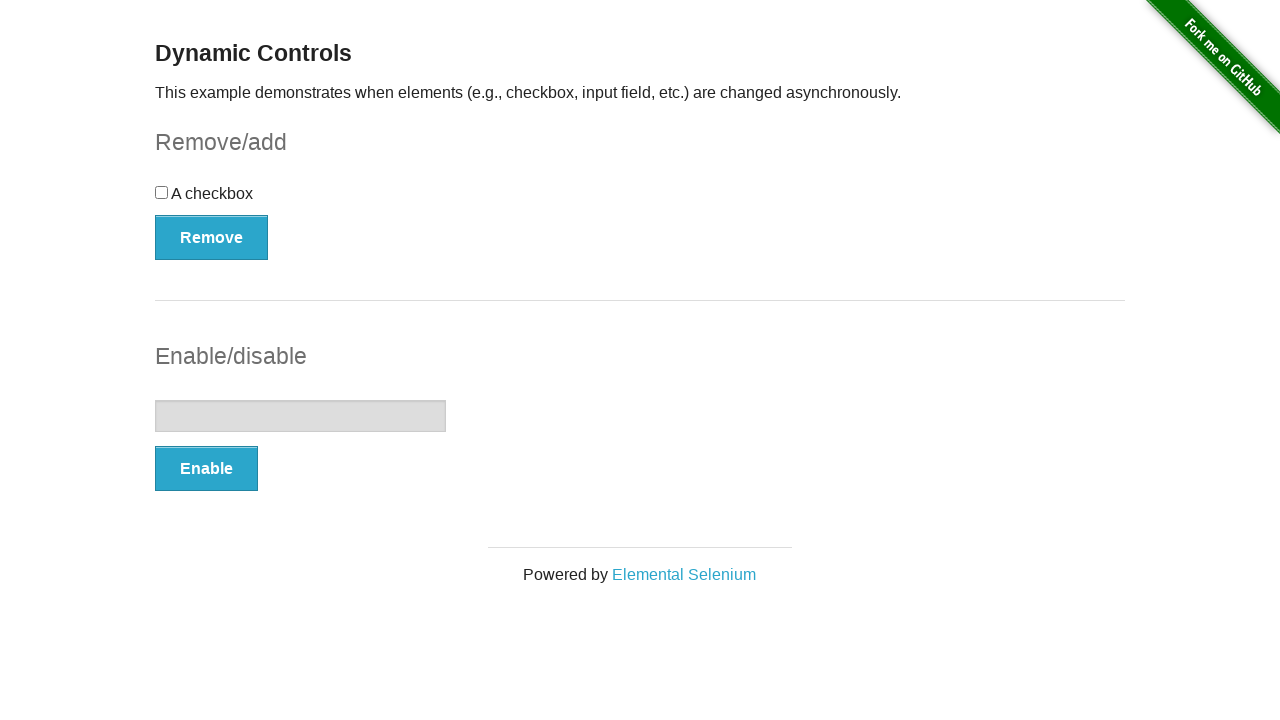

Verified 'It's gone!' text is not visible initially
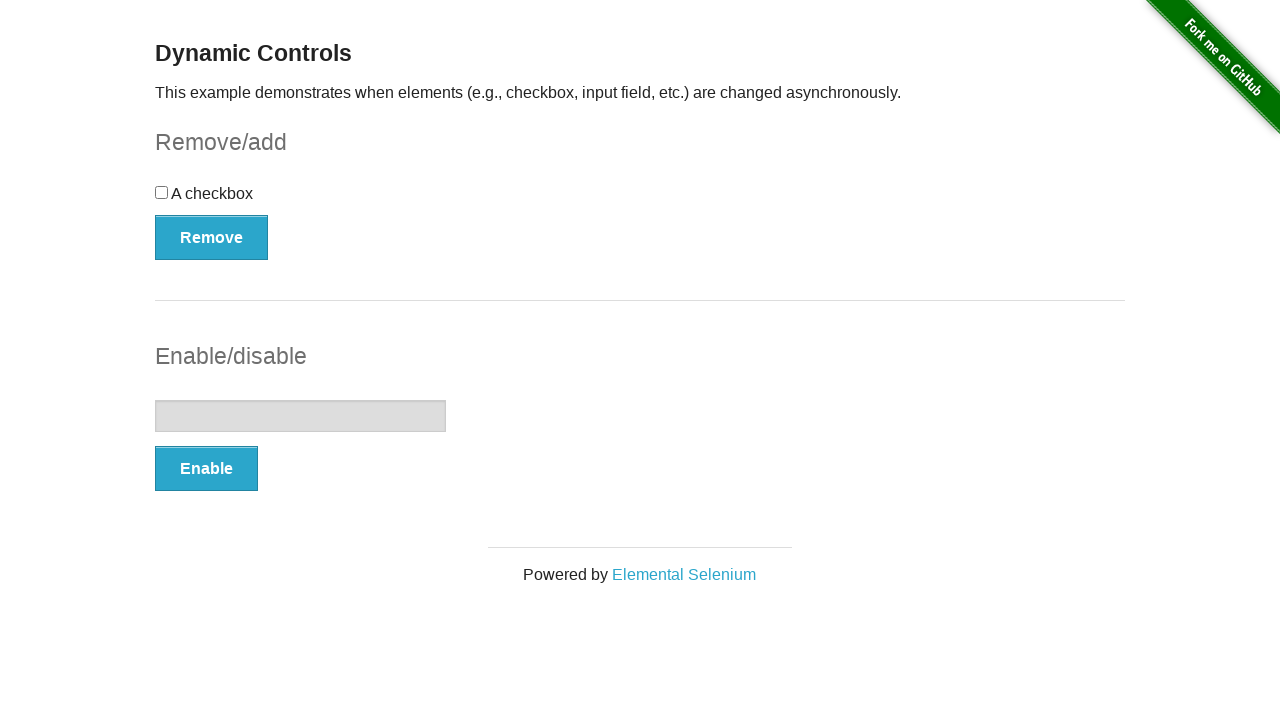

Assertion passed: 'It's gone!' text not visible
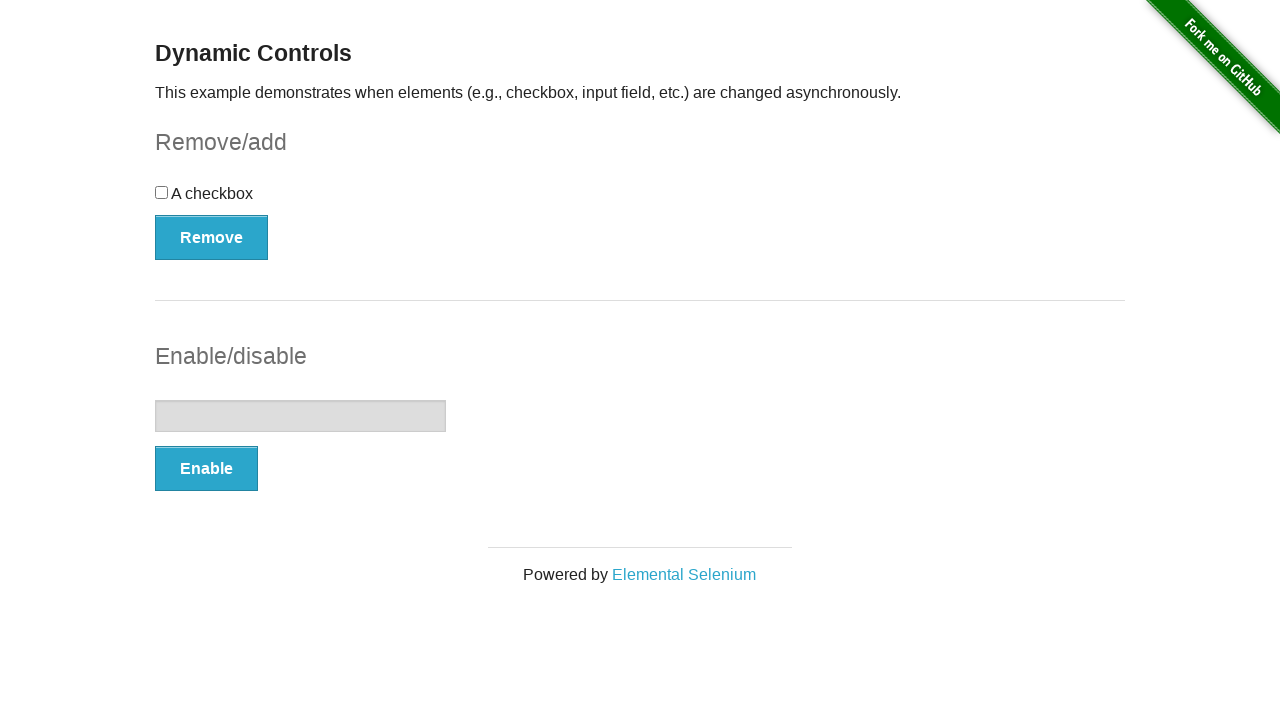

Clicked Remove button to hide checkbox at (212, 237) on internal:role=button[name="Remove"i]
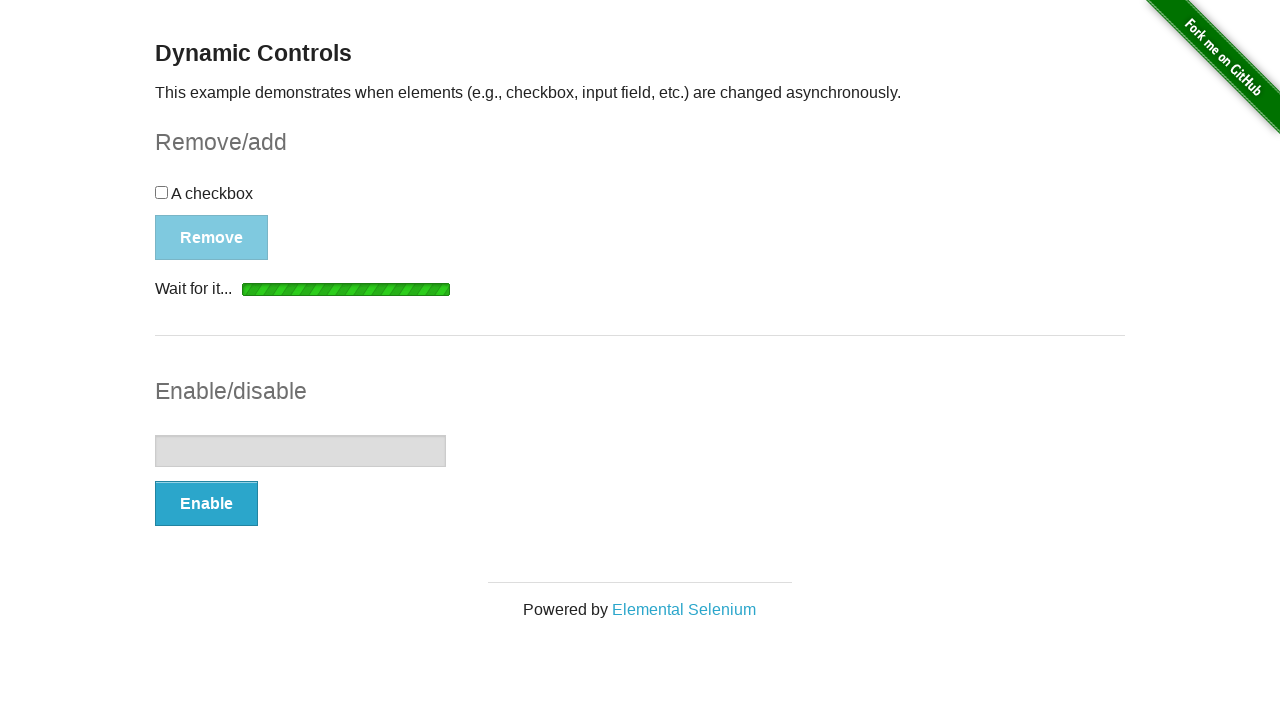

Waited for 'It's gone!' text to become visible
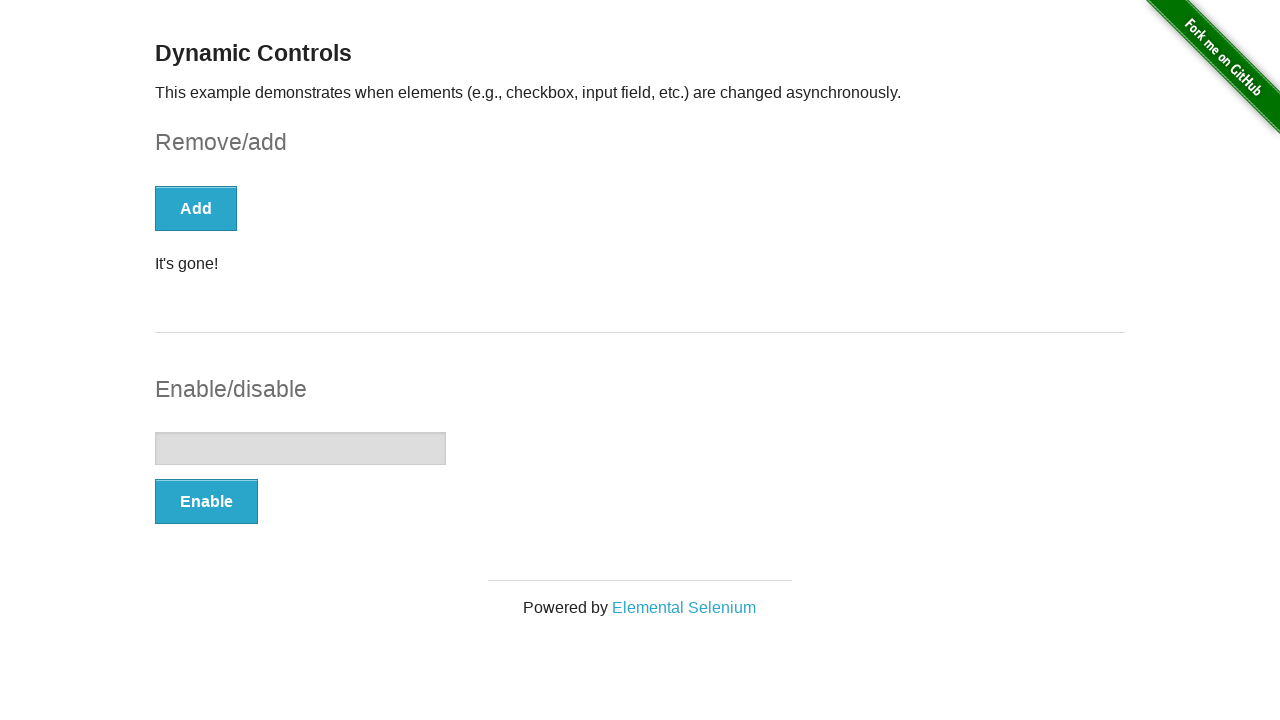

Assertion passed: 'It's gone!' text is now visible
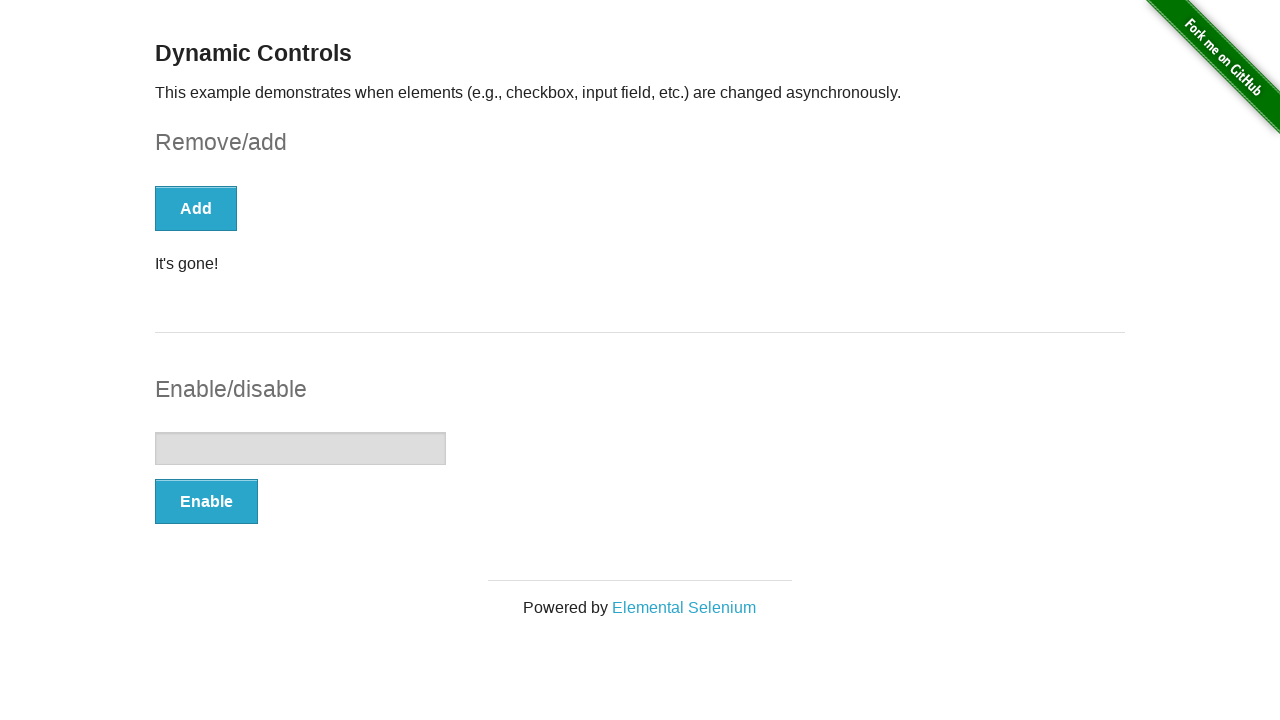

Located text input field
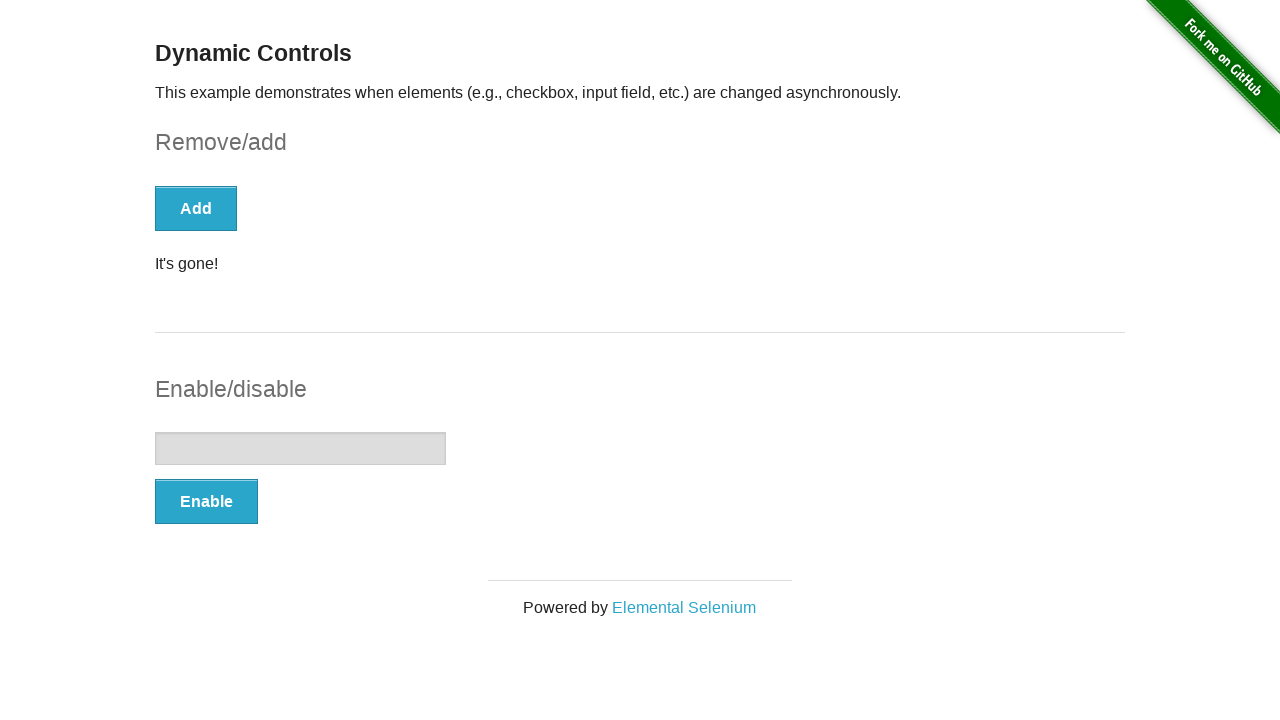

Assertion passed: text input field is disabled initially
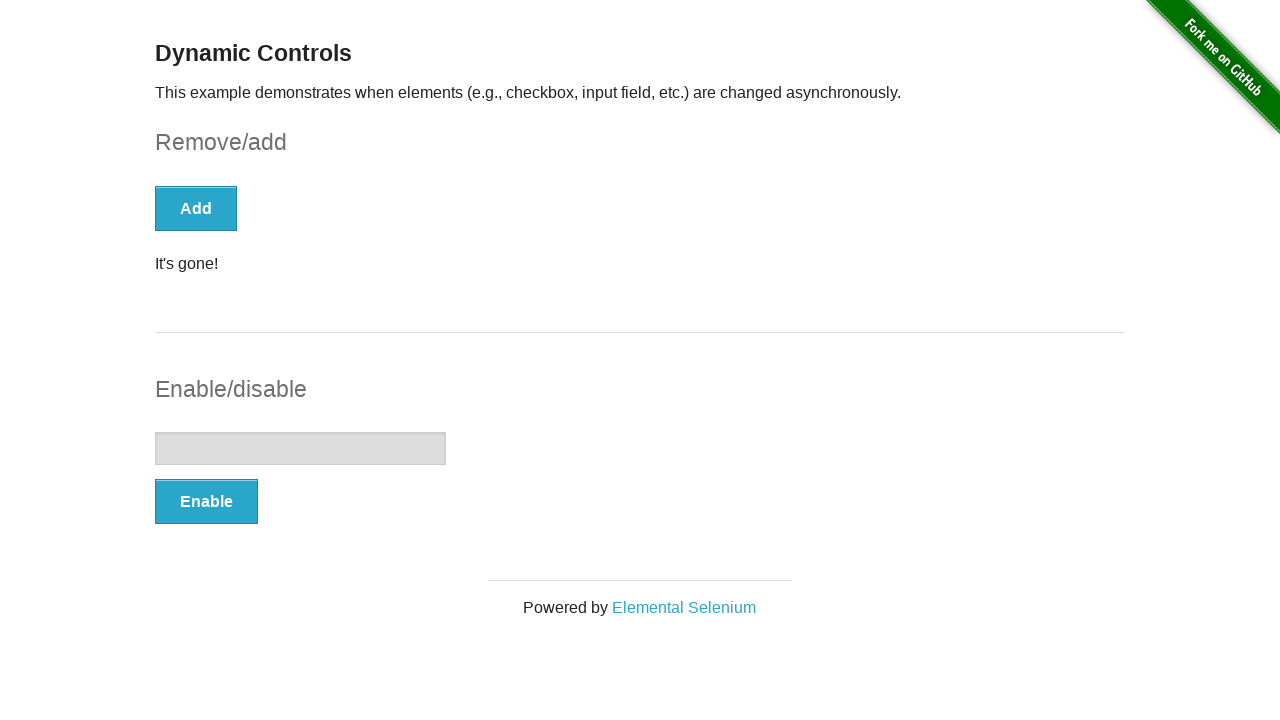

Located Enable button
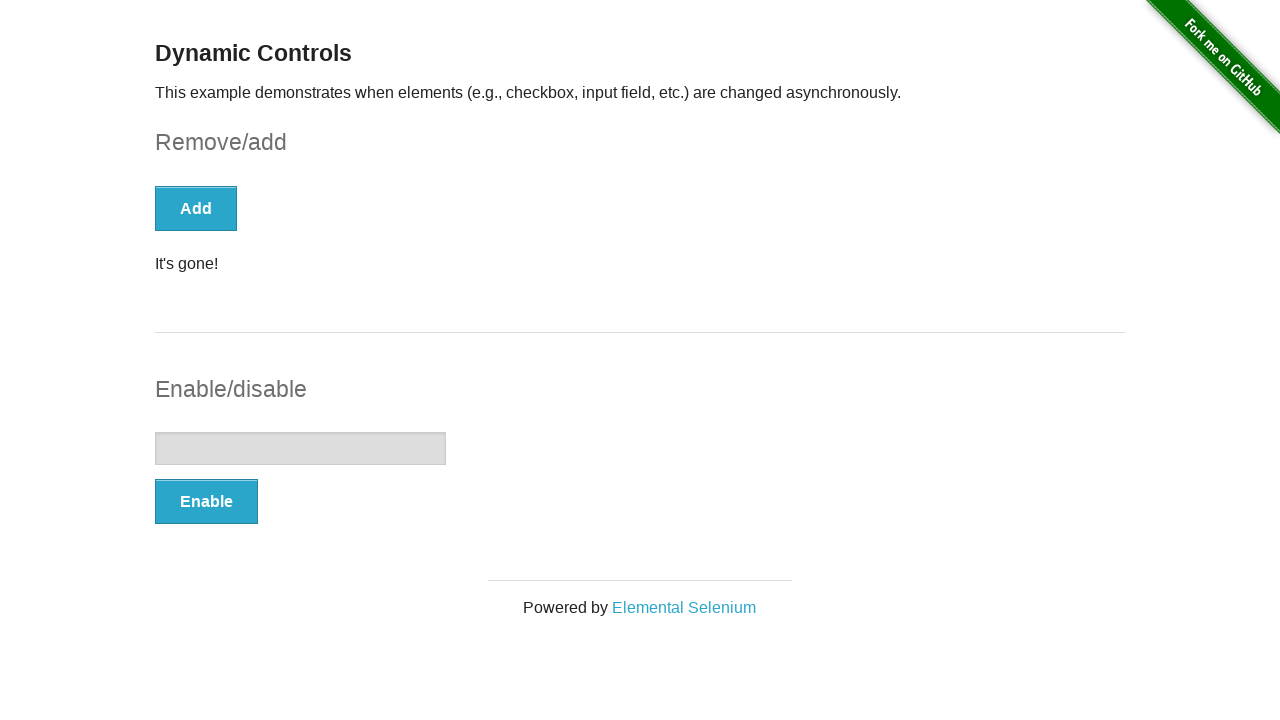

Clicked Enable button to enable text input field at (206, 501) on internal:role=button[name="Enable"i]
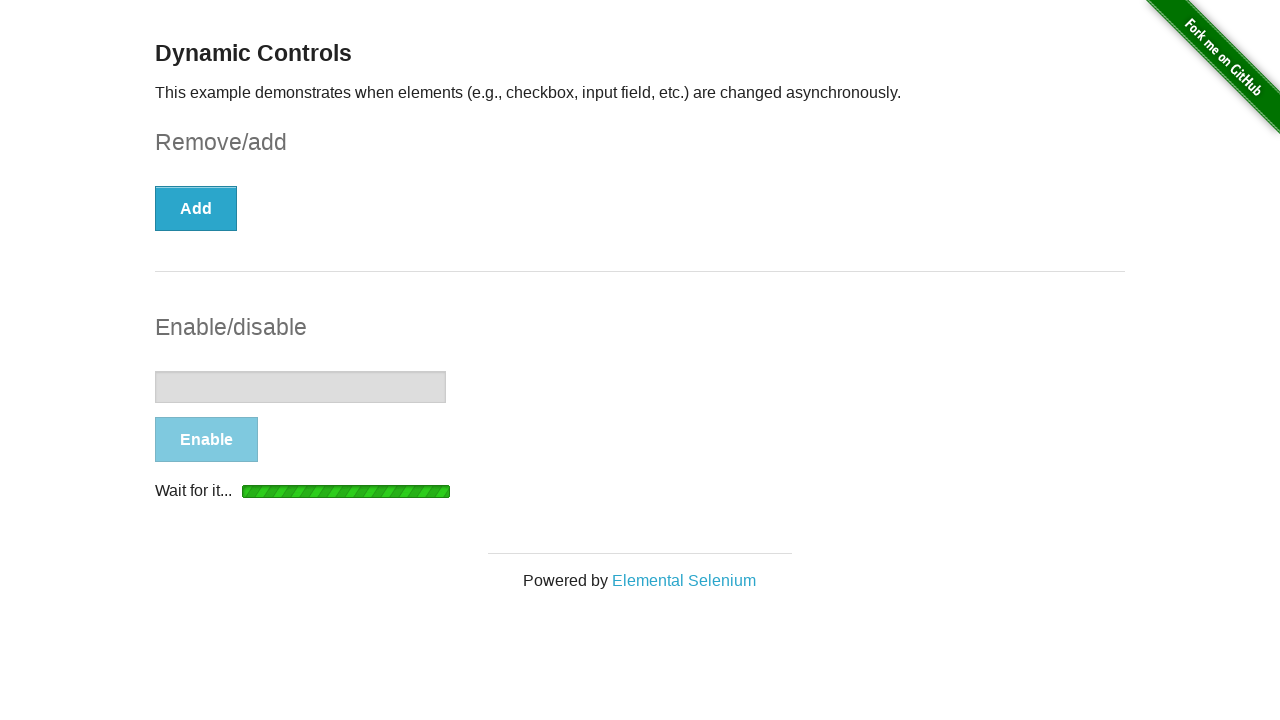

Waited for input field to become visible
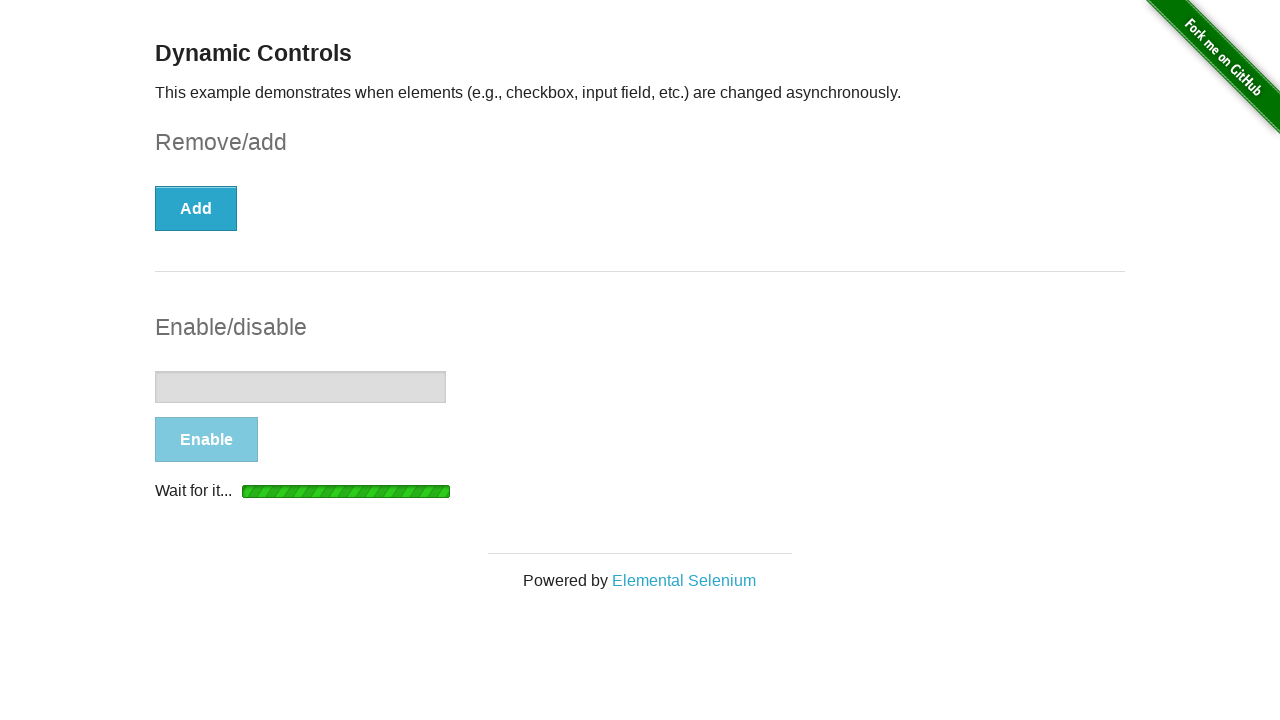

Waited for input field to become enabled via DOM check
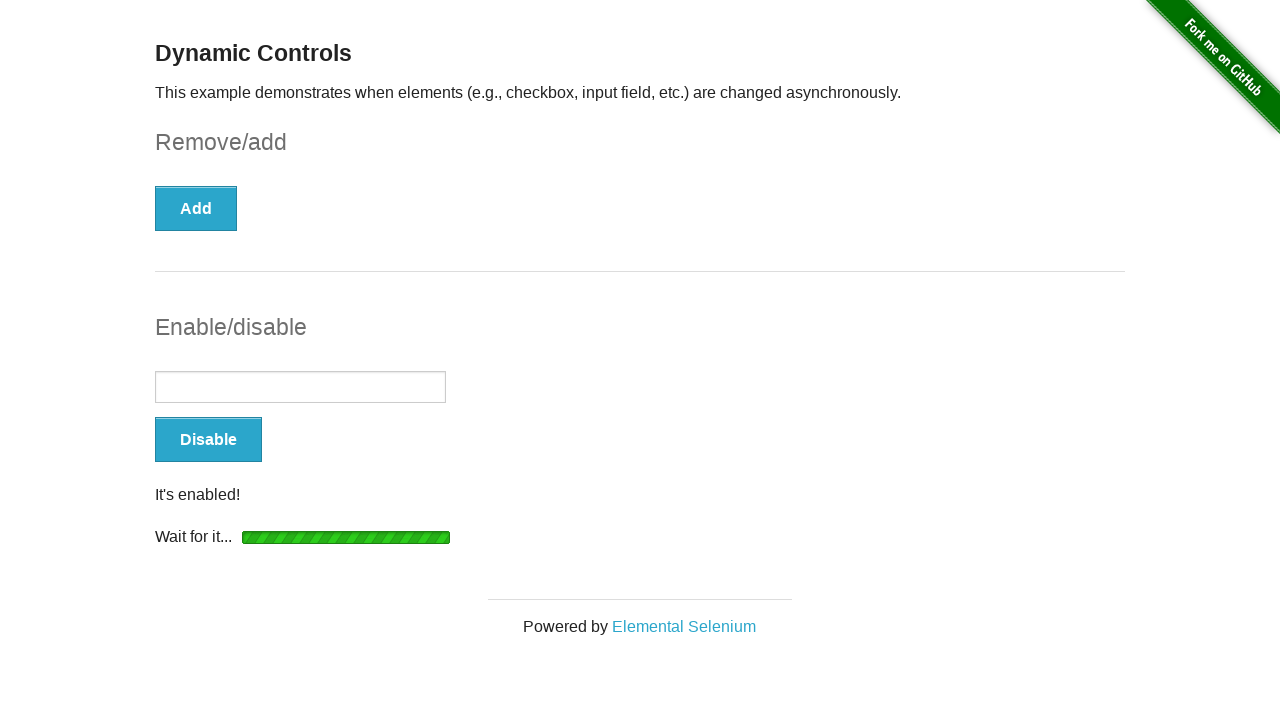

Assertion passed: text input field is now enabled
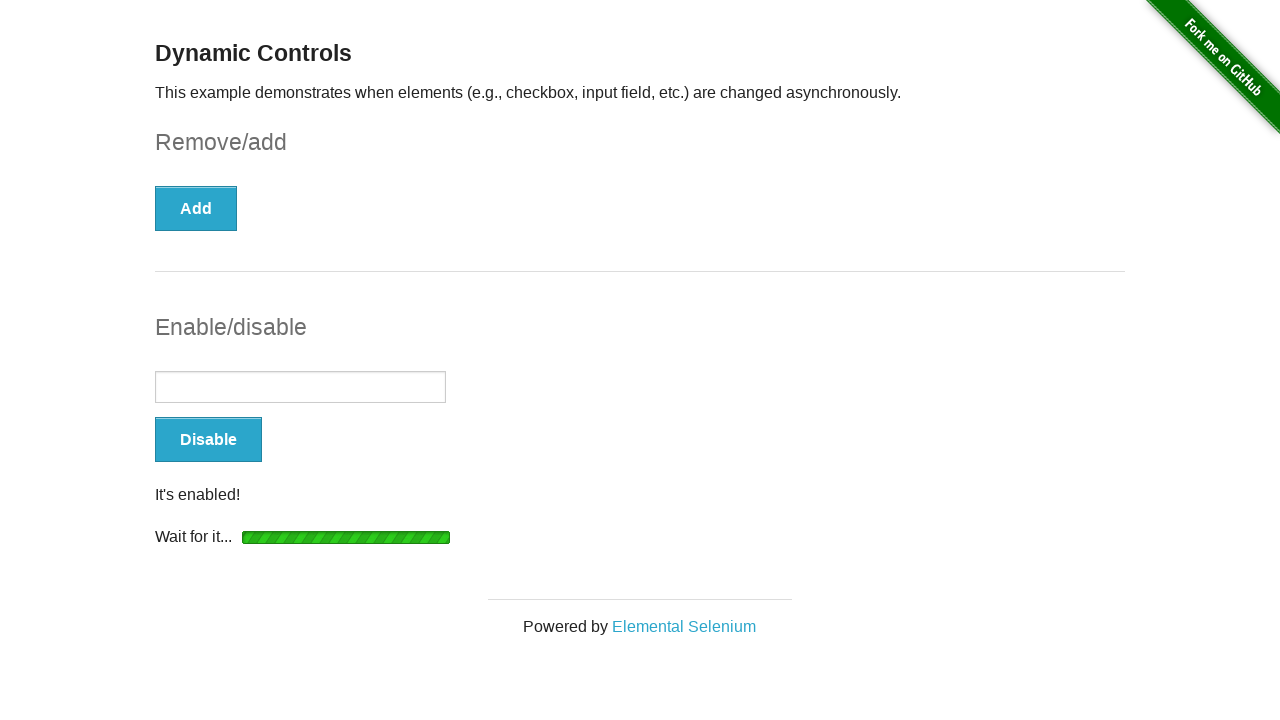

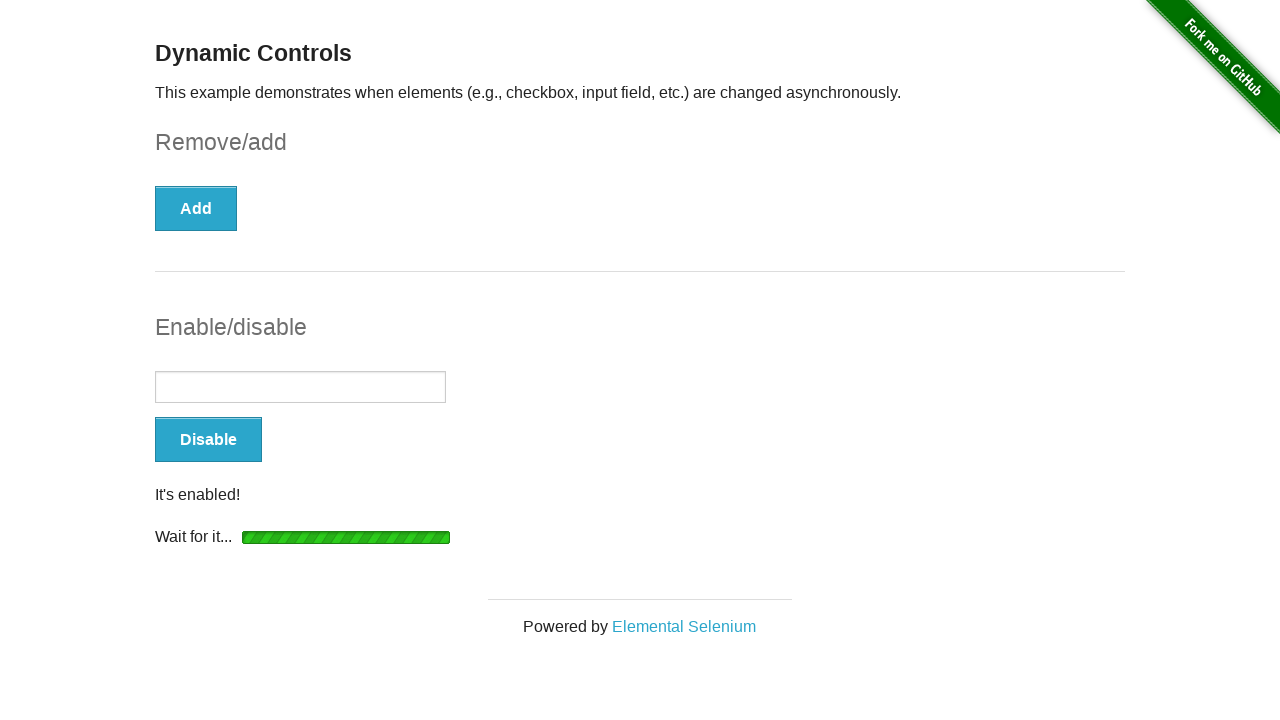